Tests double-clicking on a DOM element to reveal a hidden input.

Starting URL: https://example.cypress.io/commands/actions

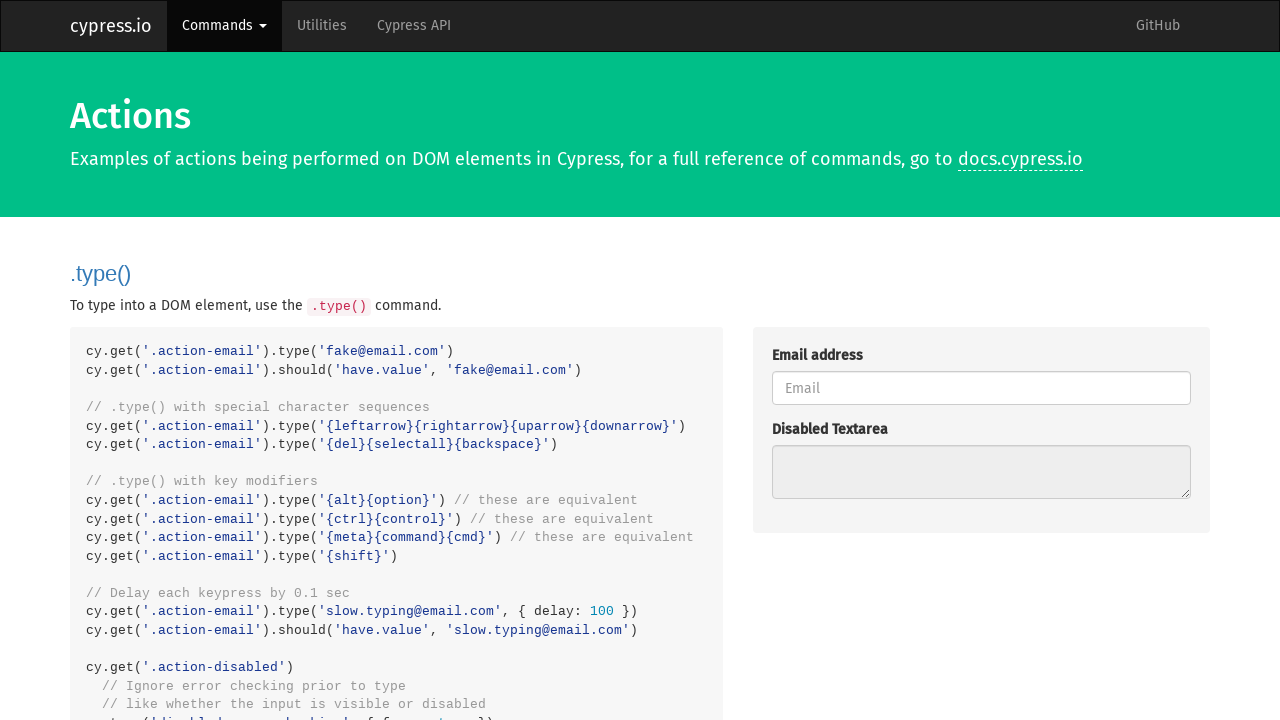

Double-clicked on the action div element at (981, 360) on .action-div
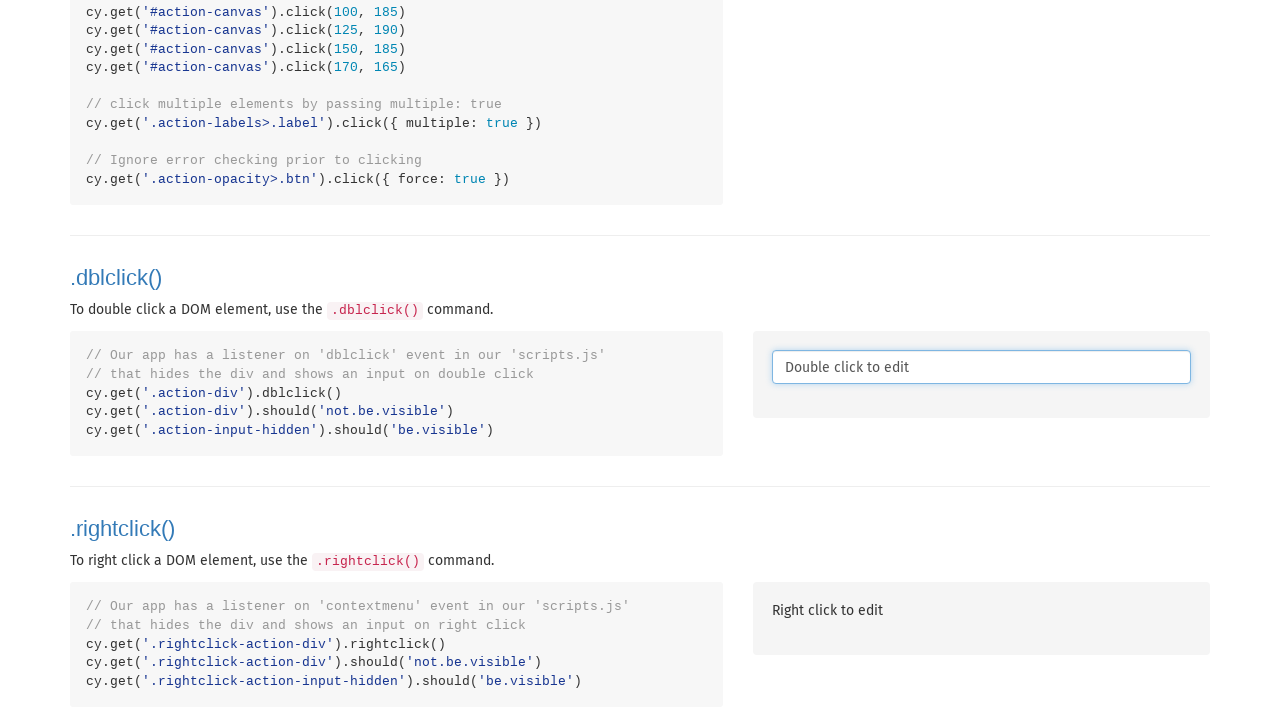

Hidden input element became visible after double-click
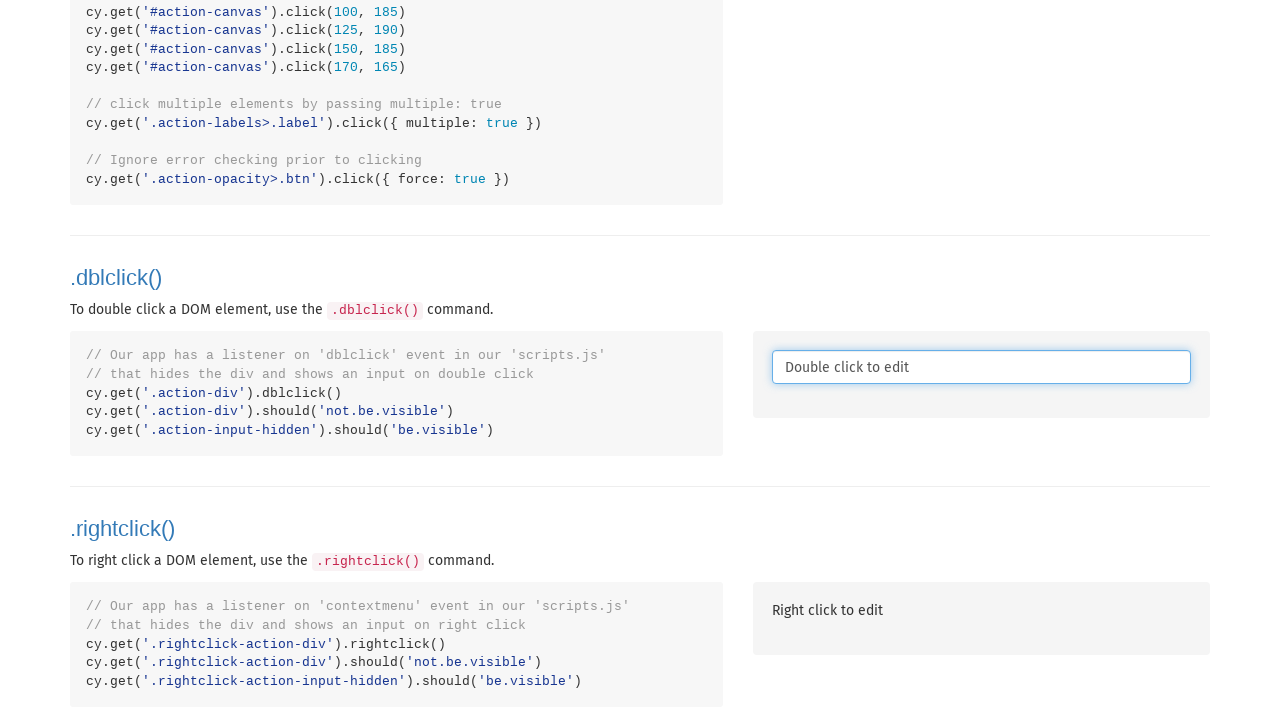

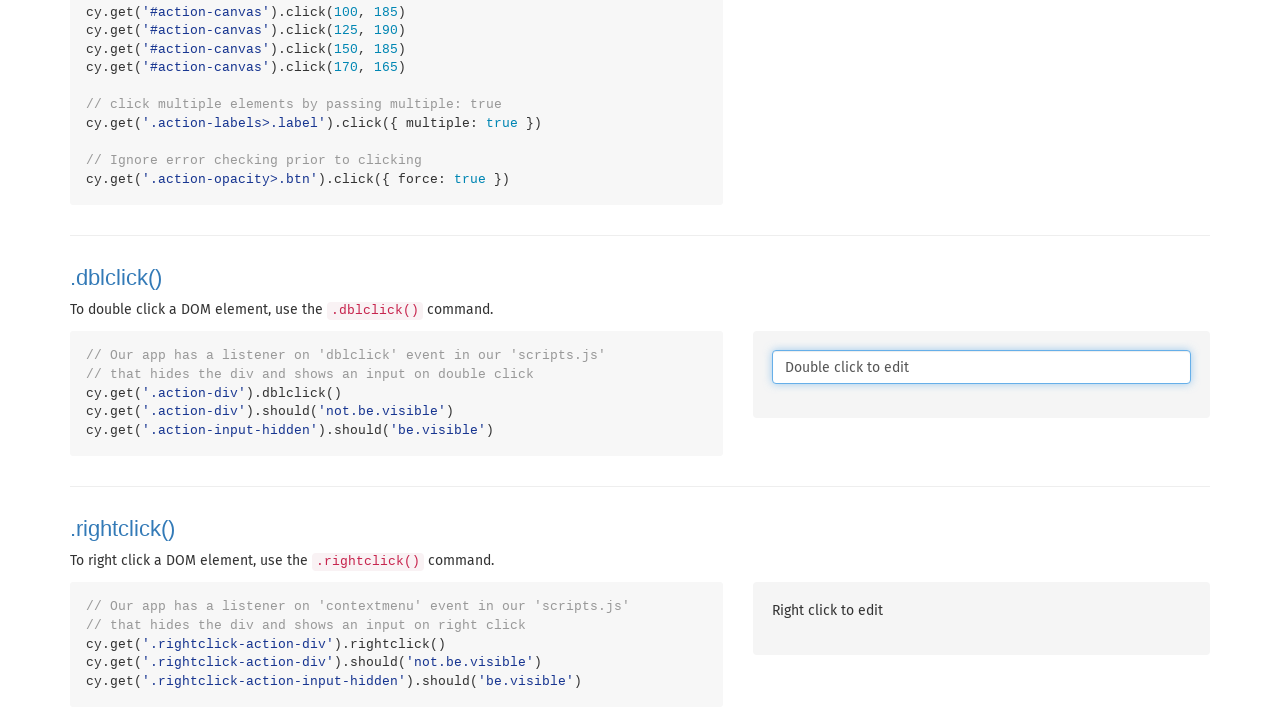